Tests multi-select dropdown functionality by selecting multiple options from a car dropdown list, verifying the selections, and then deselecting all options

Starting URL: http://omayo.blogspot.com/

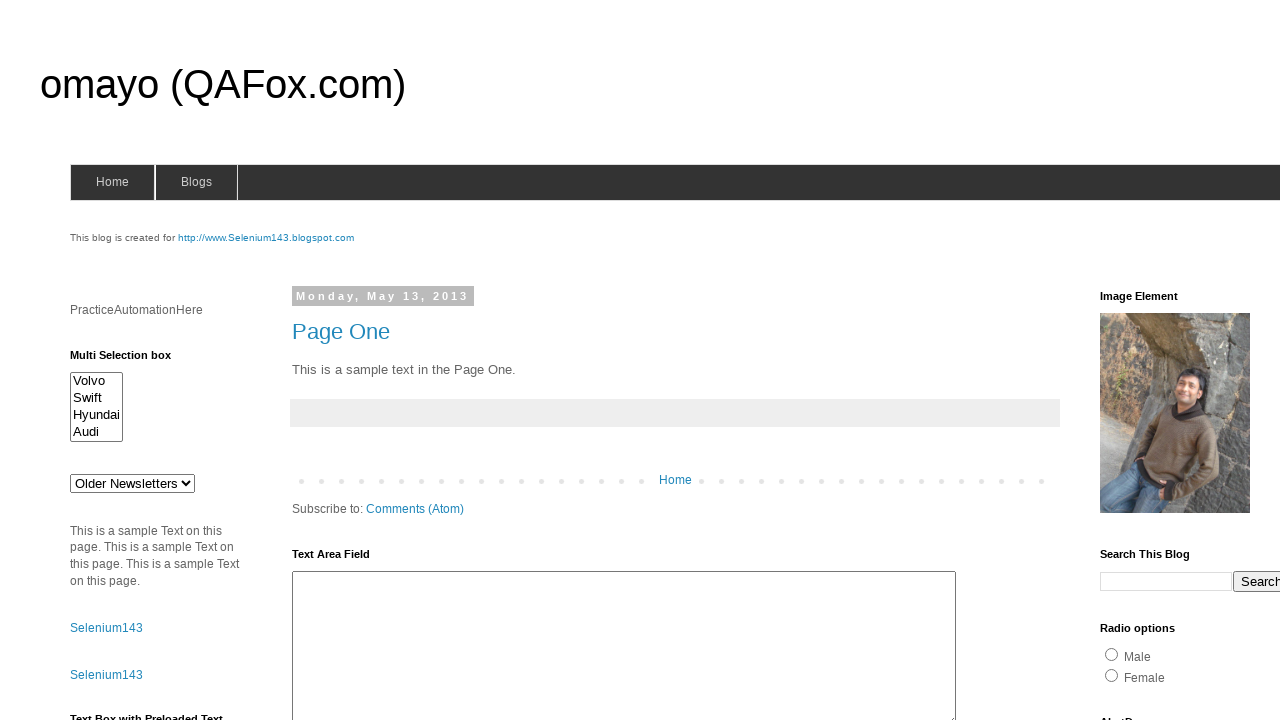

Located multi-select dropdown element
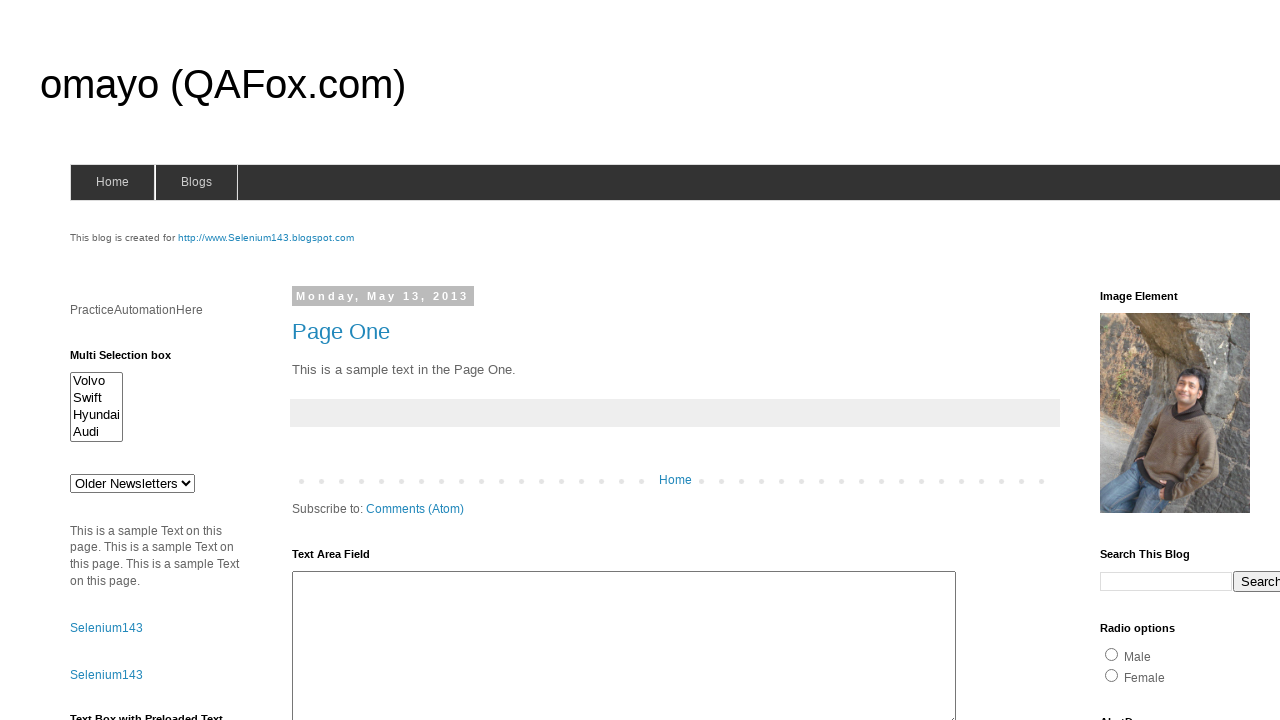

Dropdown is now visible
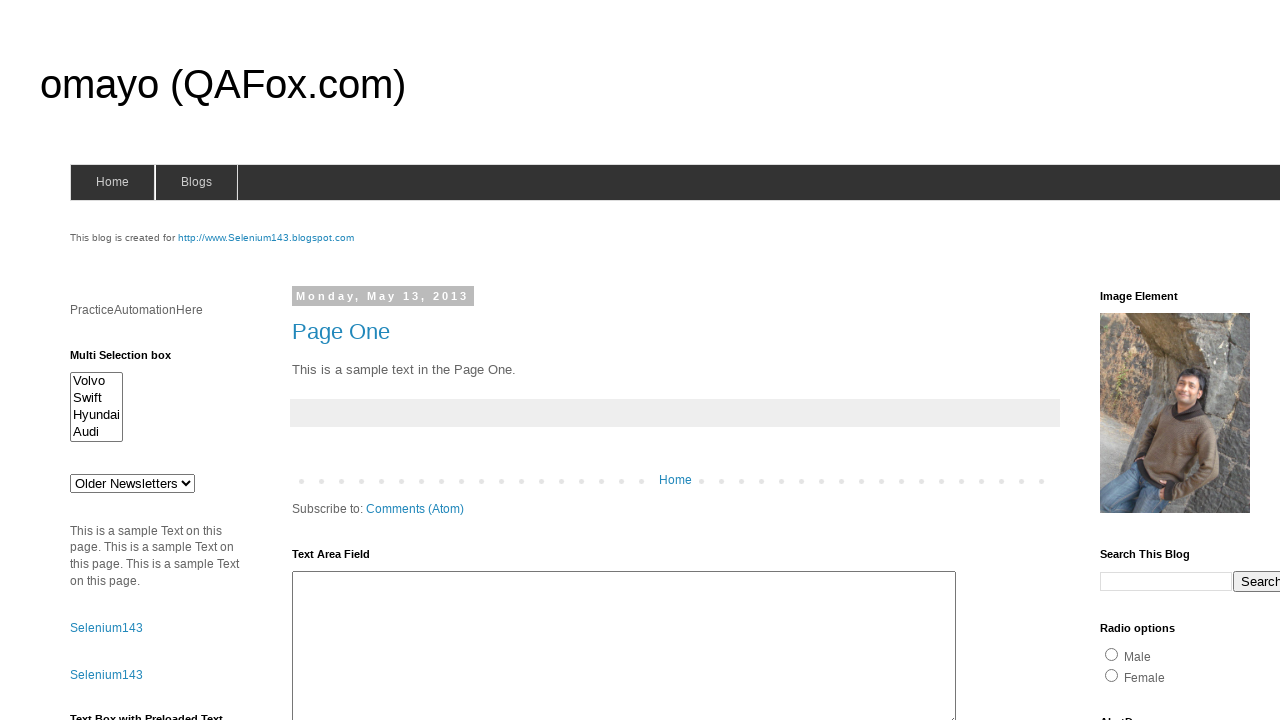

Selected first option (index 0) from multi-select dropdown on #multiselect1
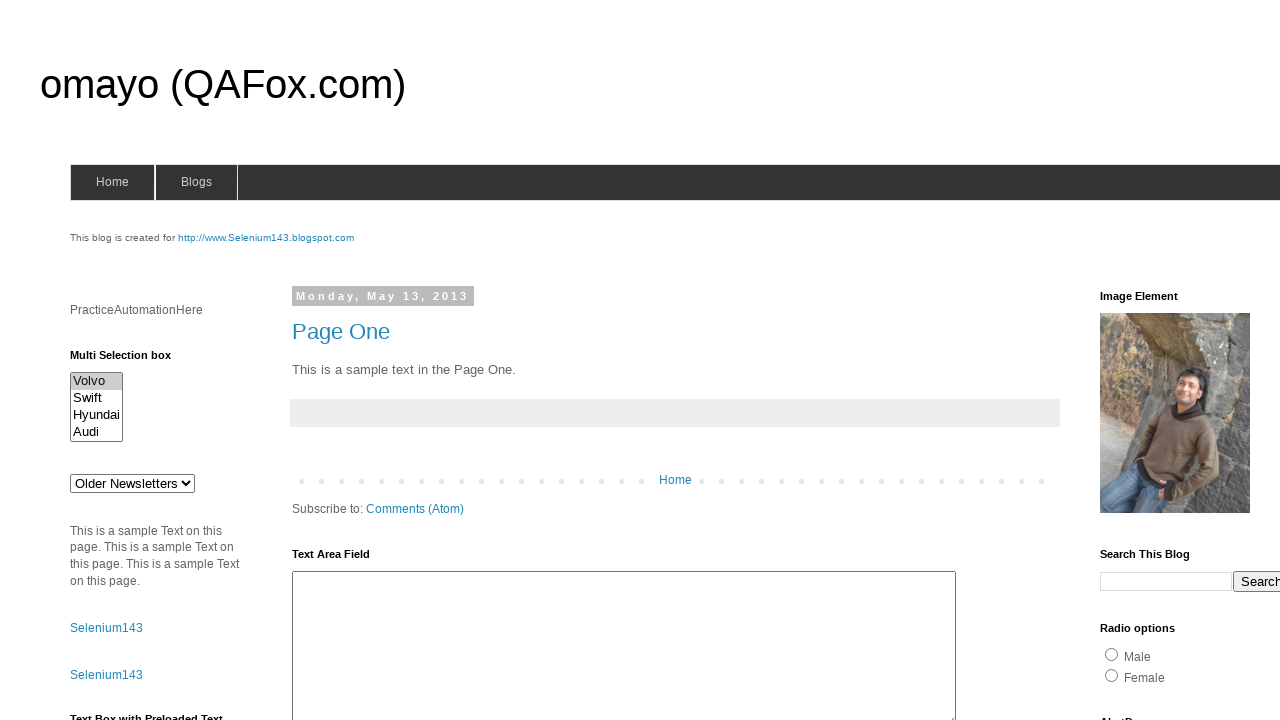

Selected third option (index 2) from multi-select dropdown on #multiselect1
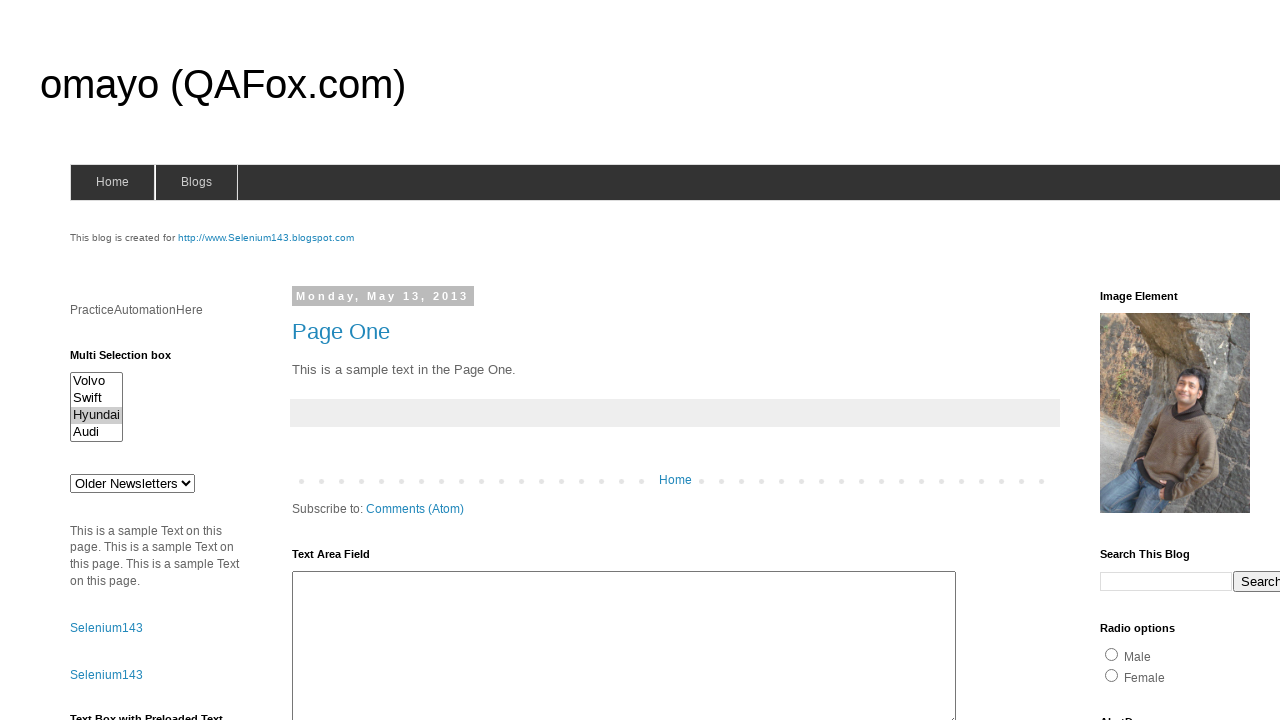

Selected fourth option (index 3) from multi-select dropdown on #multiselect1
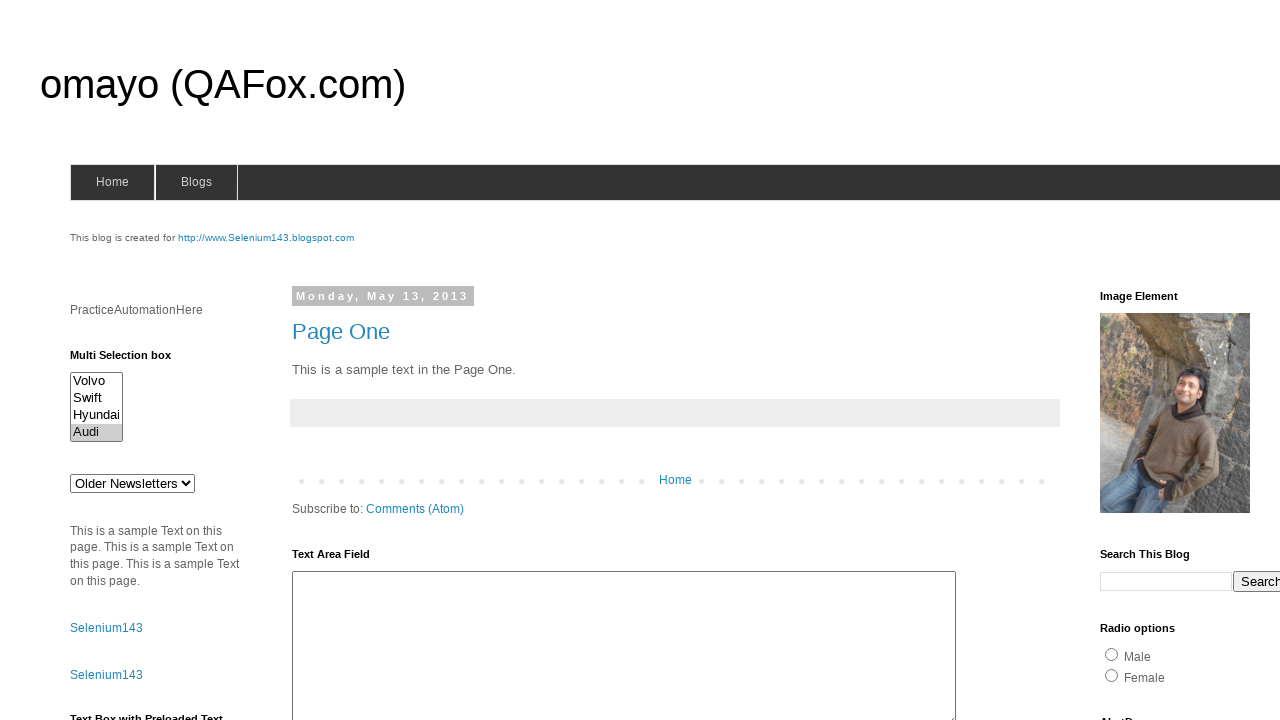

Deselected all options from multi-select dropdown
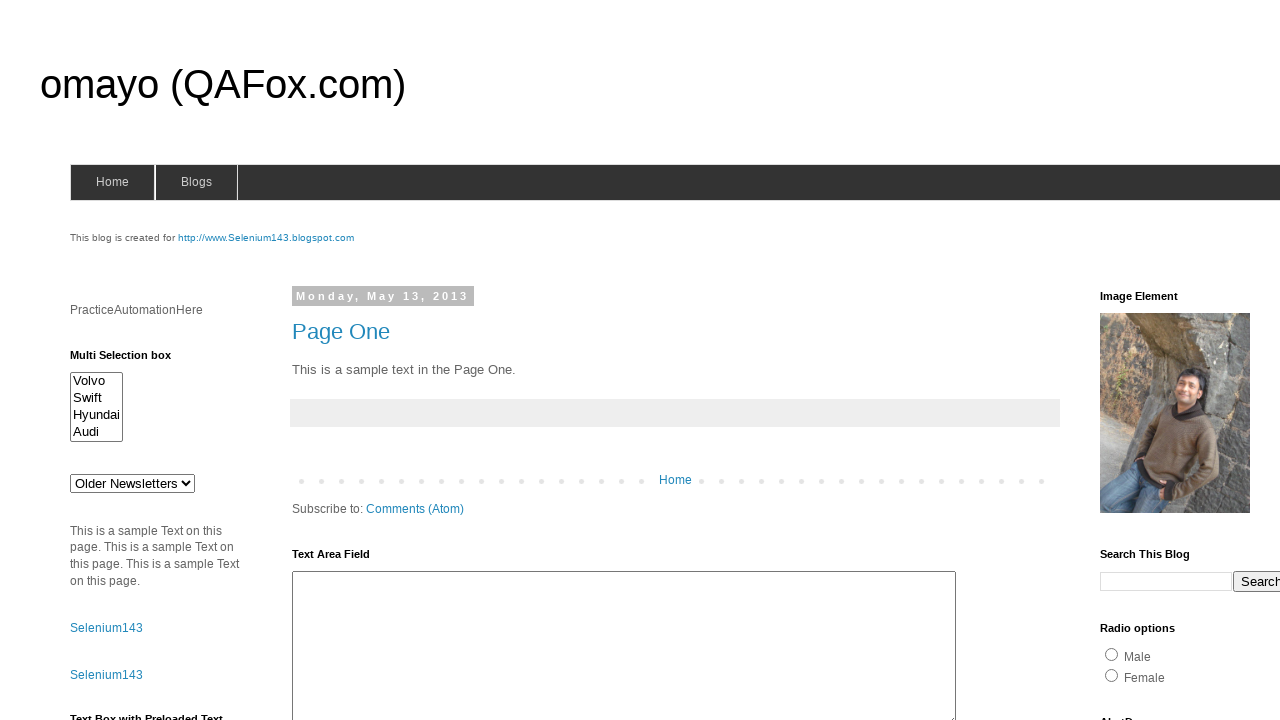

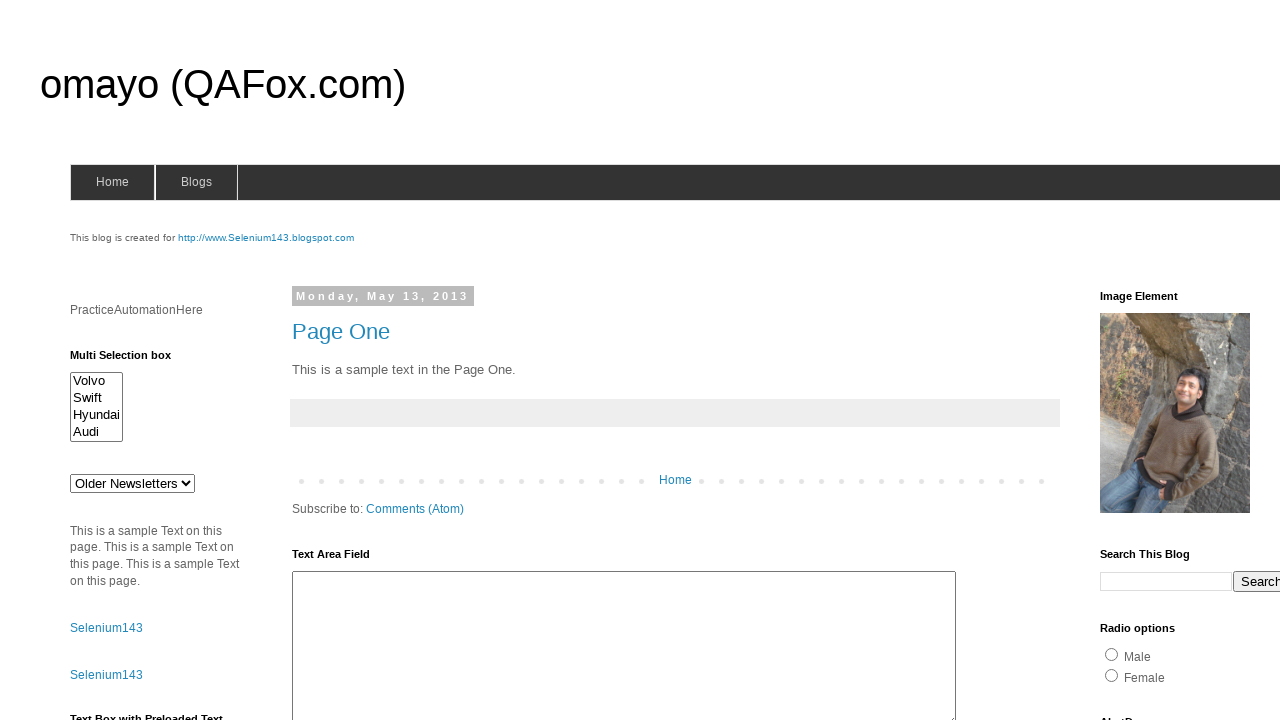